Tests that the todo counter displays the correct number of items as todos are added

Starting URL: https://demo.playwright.dev/todomvc

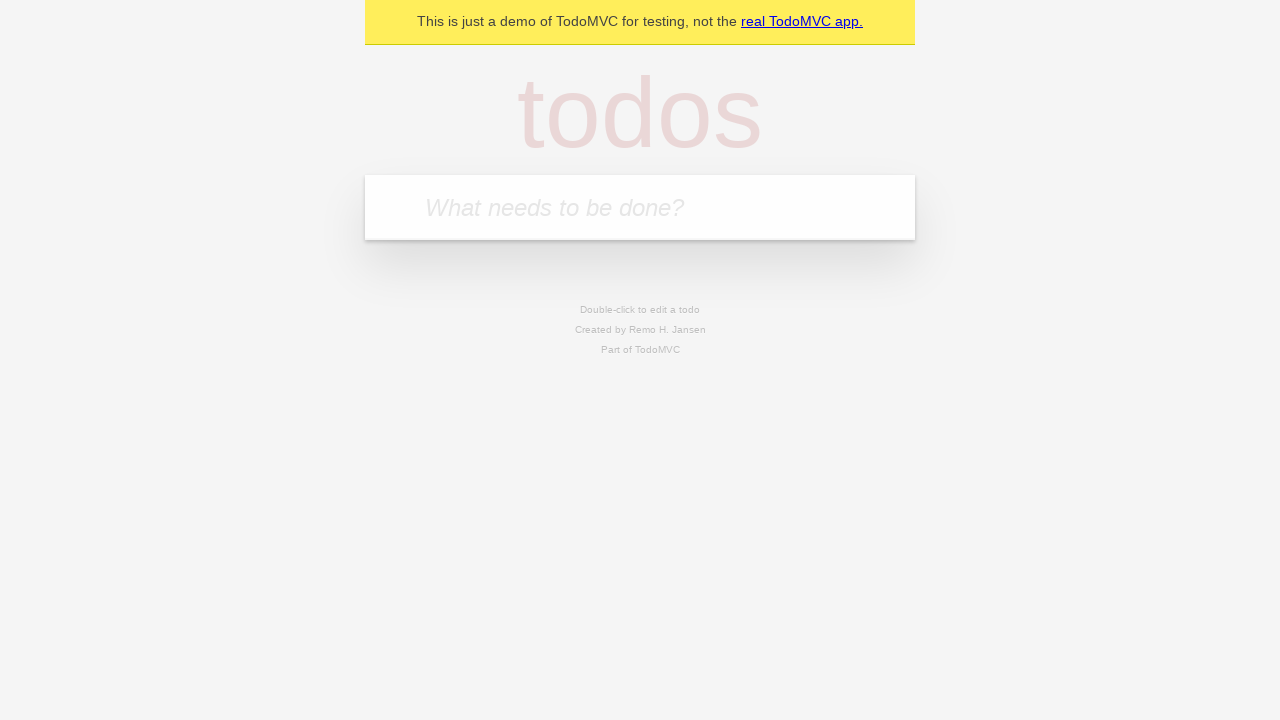

Navigated to TodoMVC demo page
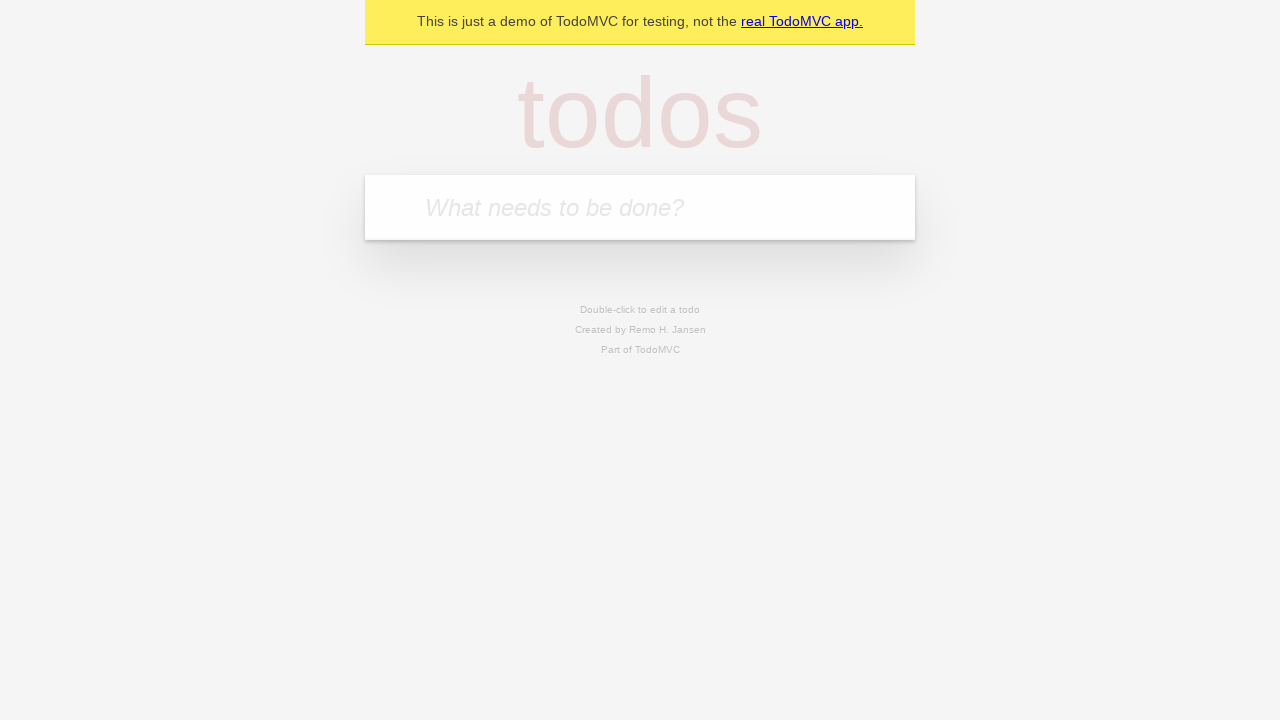

Located the new todo input field
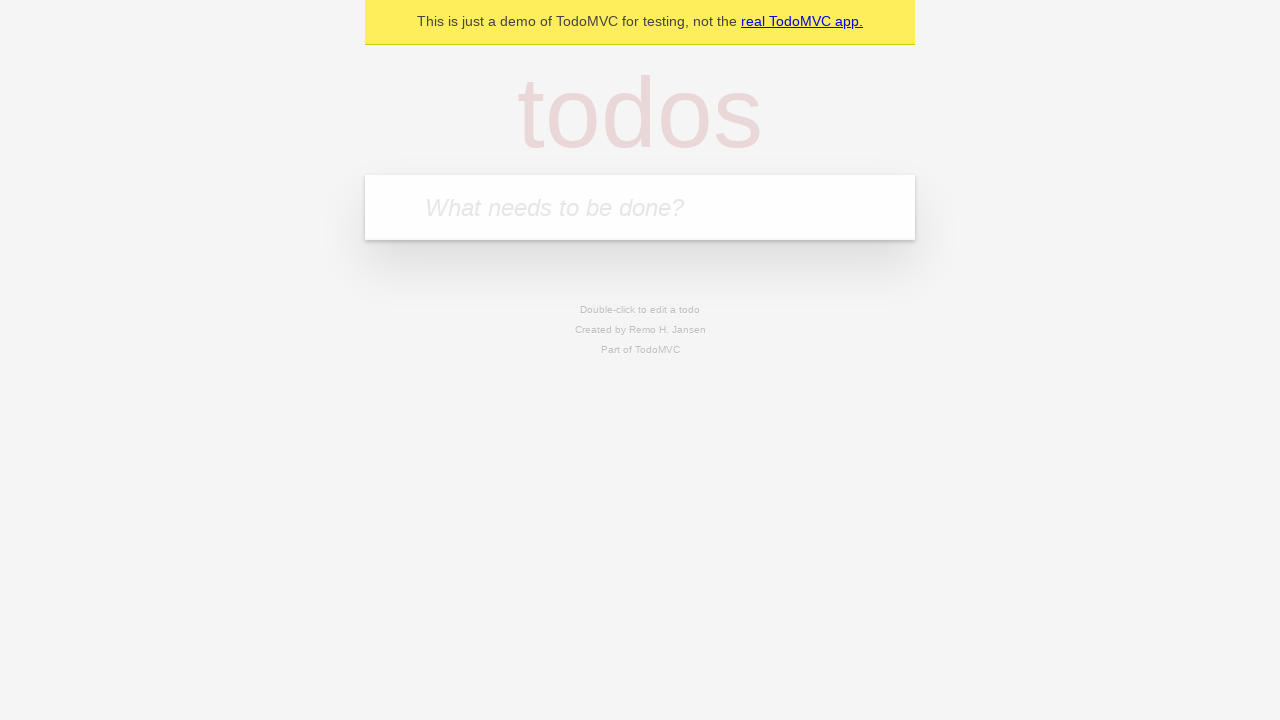

Filled first todo input with 'buy some cheese' on internal:attr=[placeholder="What needs to be done?"i]
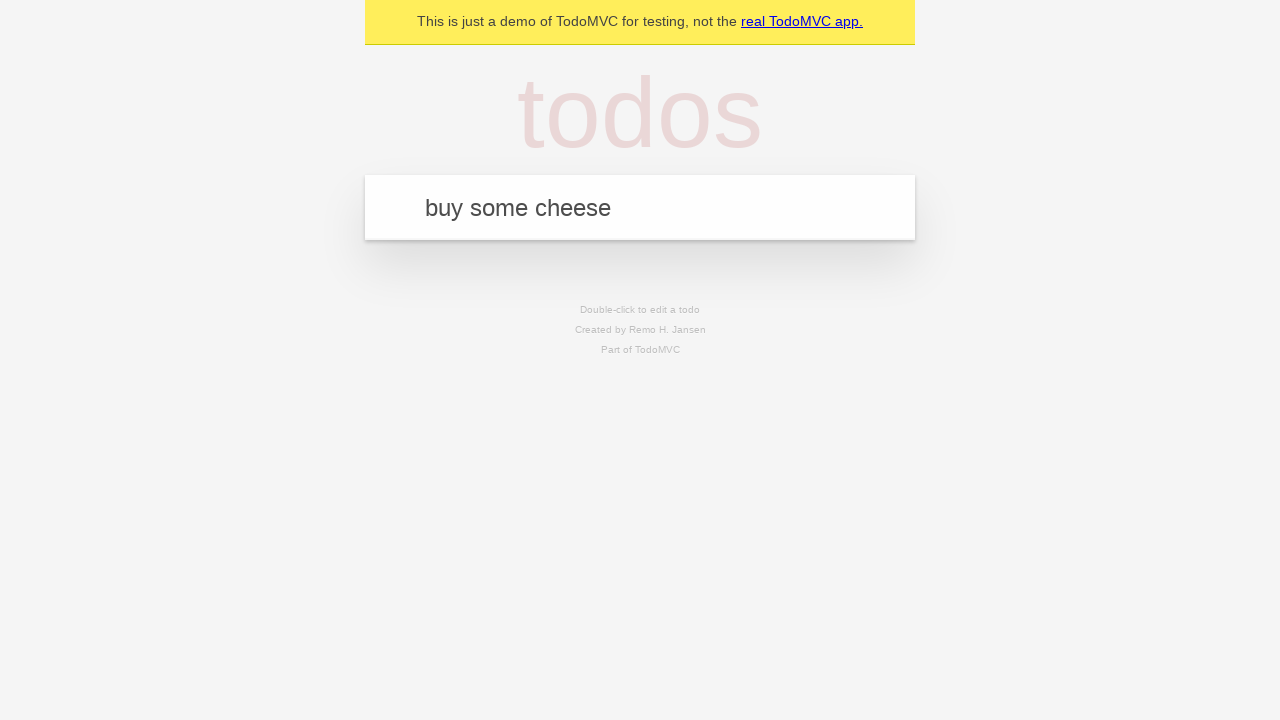

Pressed Enter to add first todo on internal:attr=[placeholder="What needs to be done?"i]
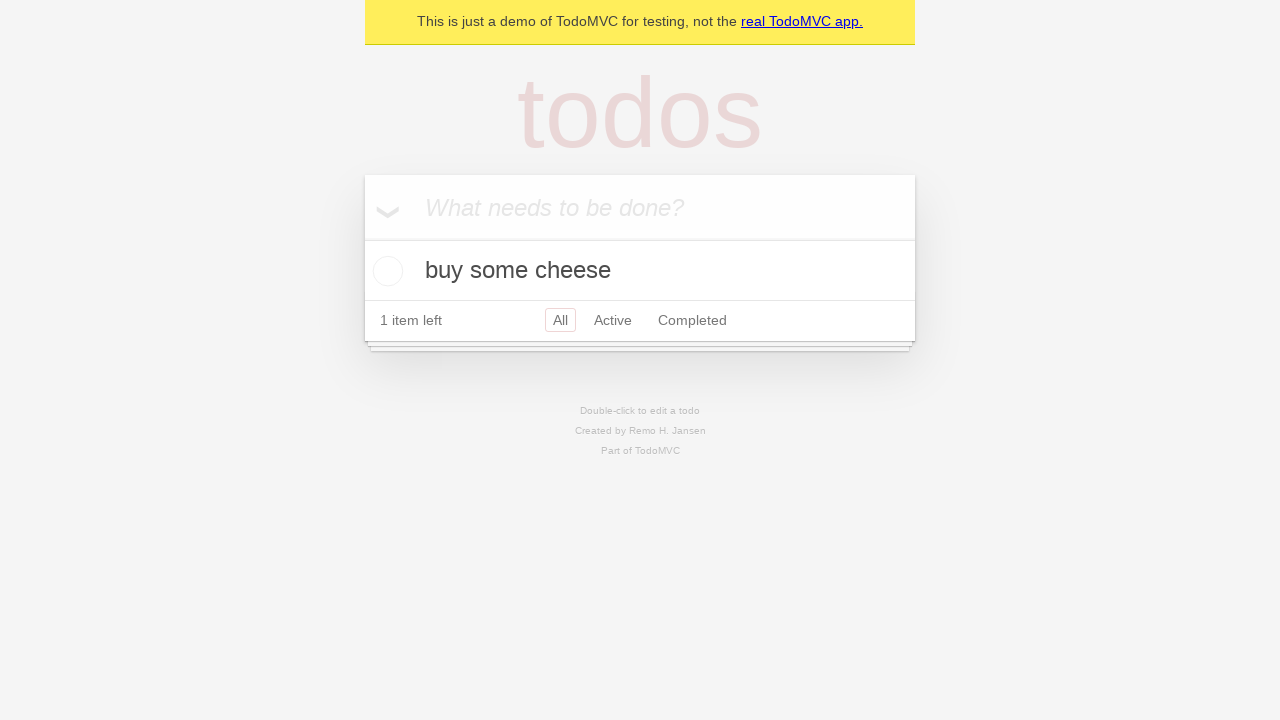

Todo counter element appeared on page
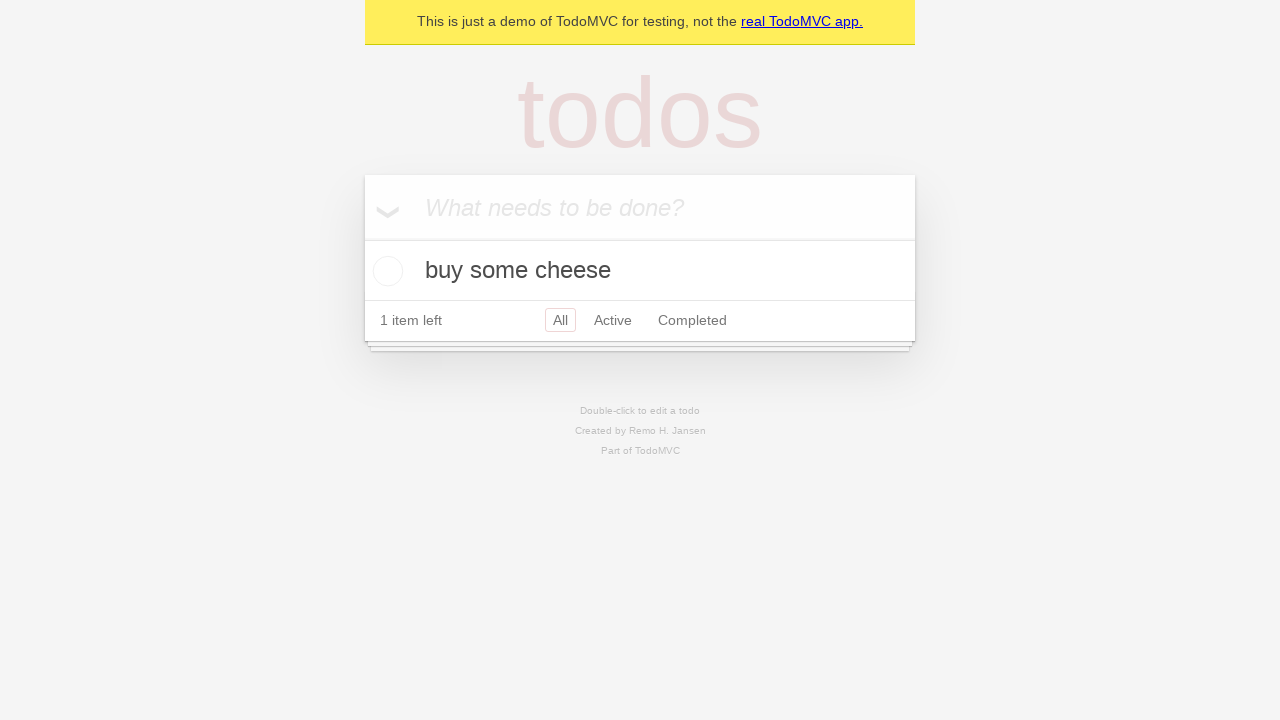

Filled second todo input with 'feed the cat' on internal:attr=[placeholder="What needs to be done?"i]
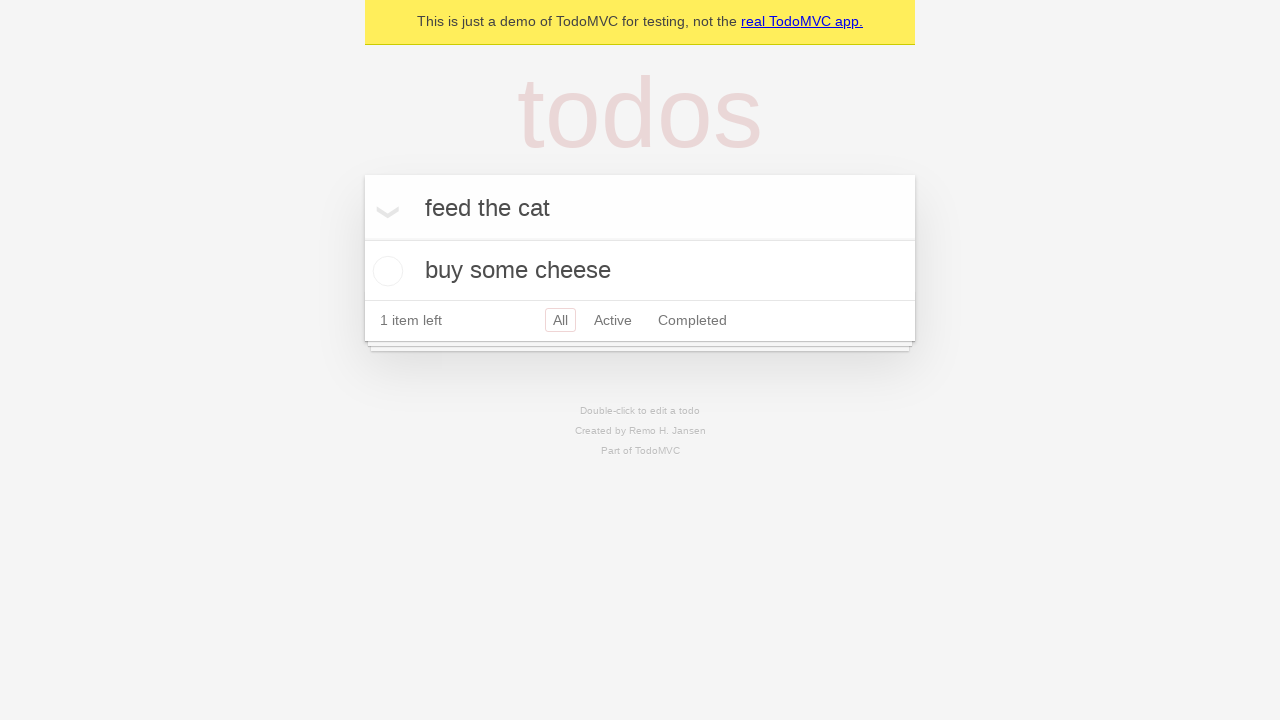

Pressed Enter to add second todo on internal:attr=[placeholder="What needs to be done?"i]
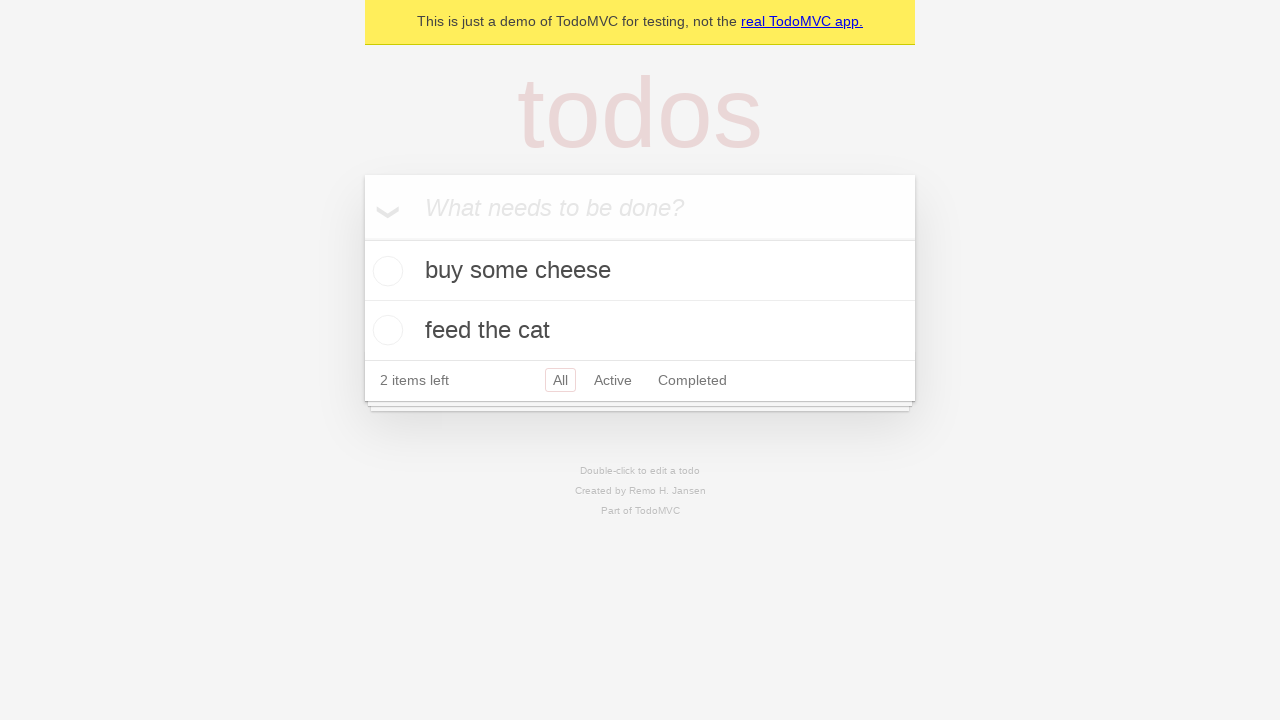

Todo counter updated to show 2 items
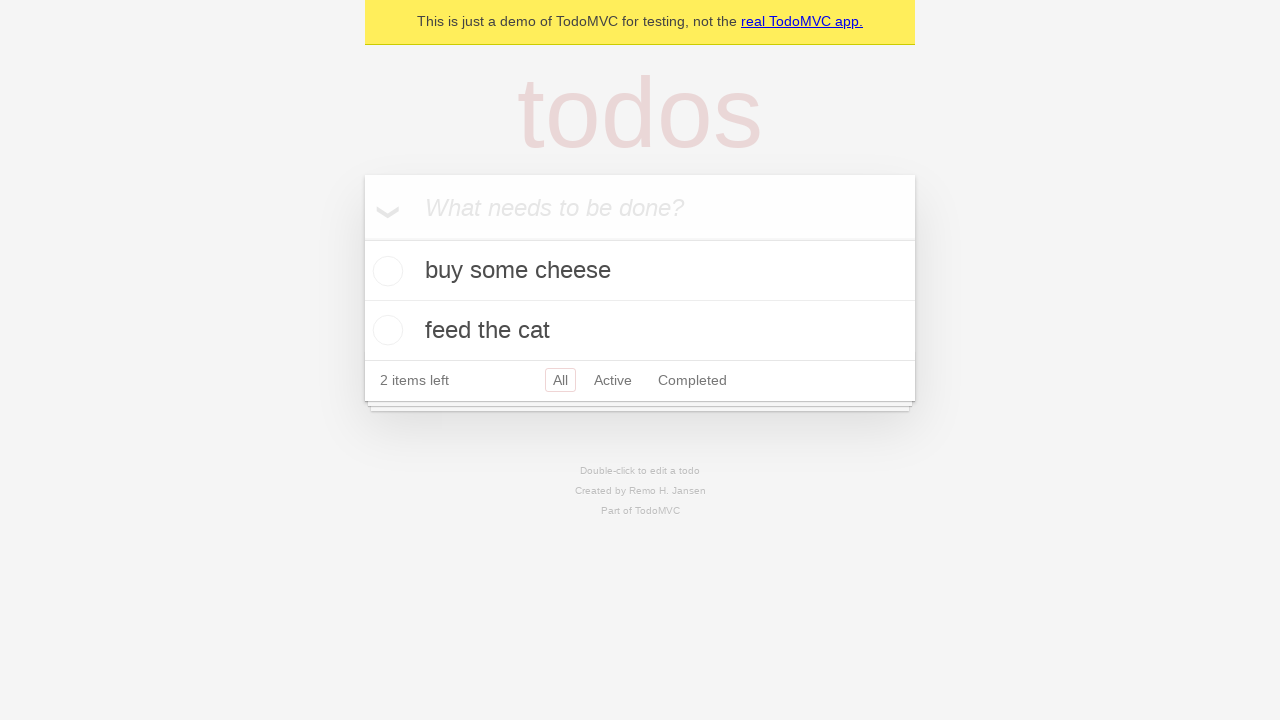

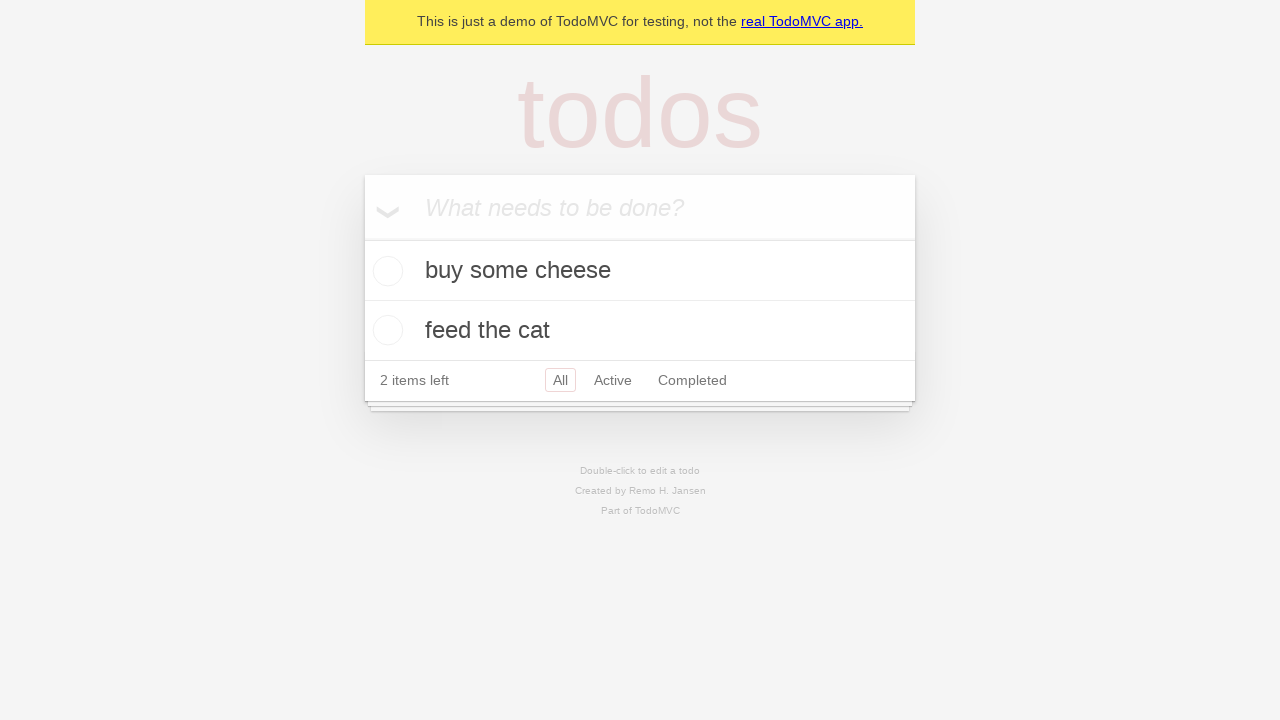